Tests radio button interactions on a demo QA site by checking selection state, display state, and enabled state of different radio buttons, then clicking them based on conditions.

Starting URL: https://demoqa.com/radio-button

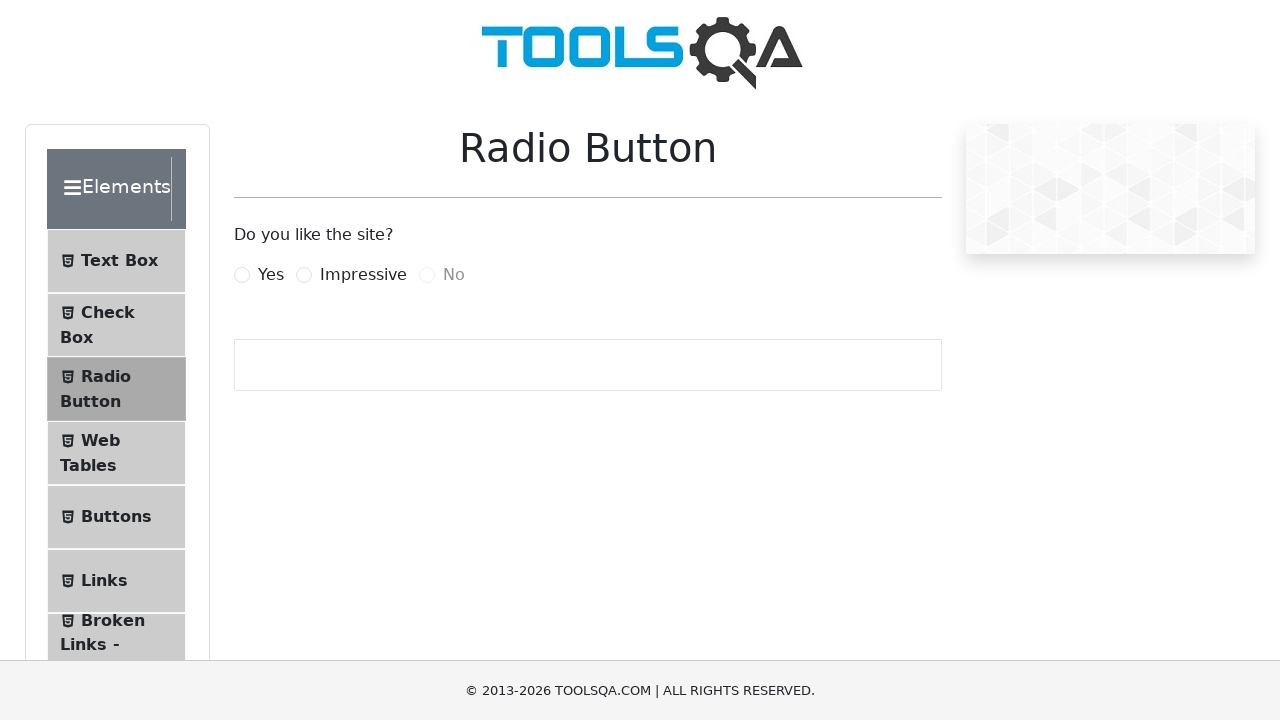

Waited for radio buttons to be available
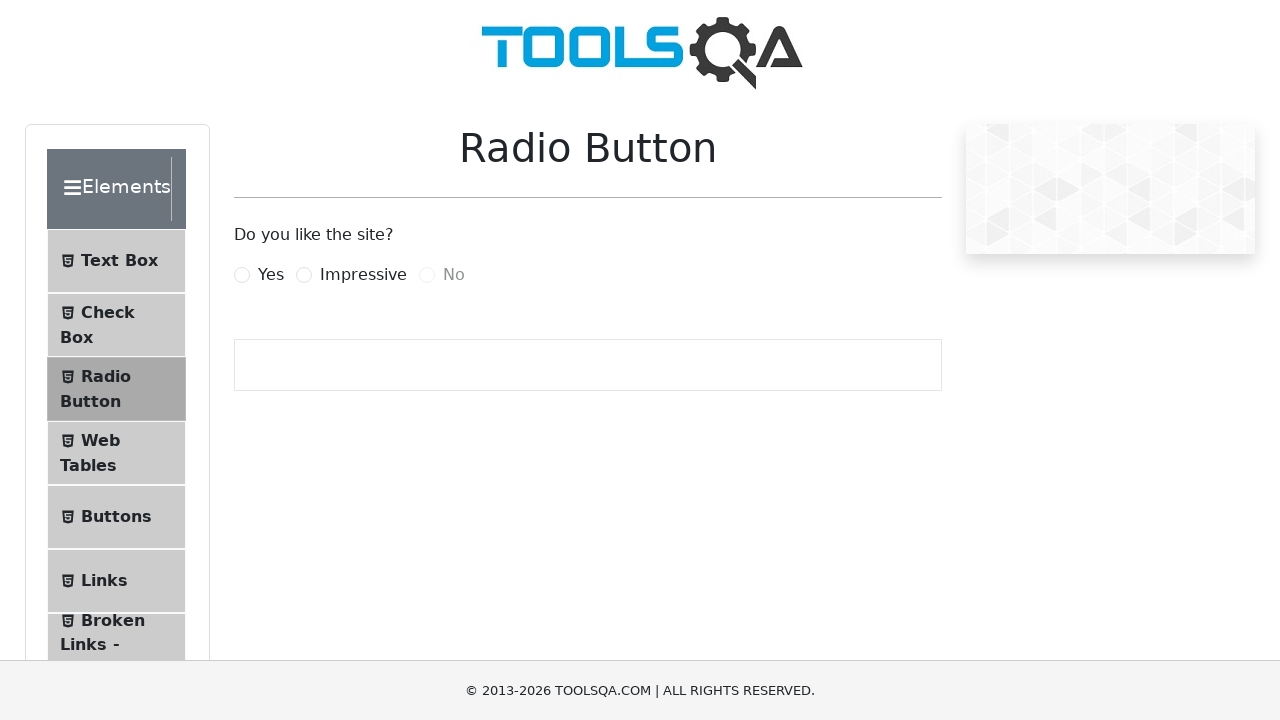

Located 'Yes' radio button element
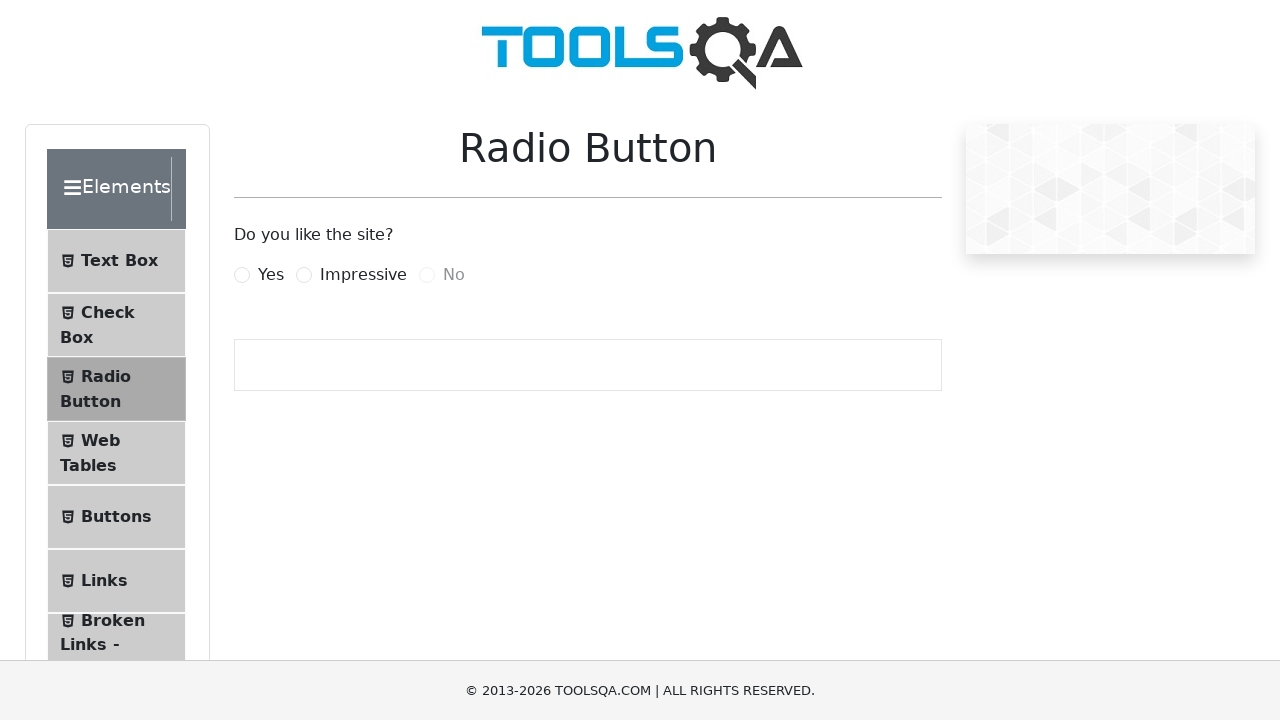

Clicked 'Yes' radio button label at (271, 275) on label[for='yesRadio']
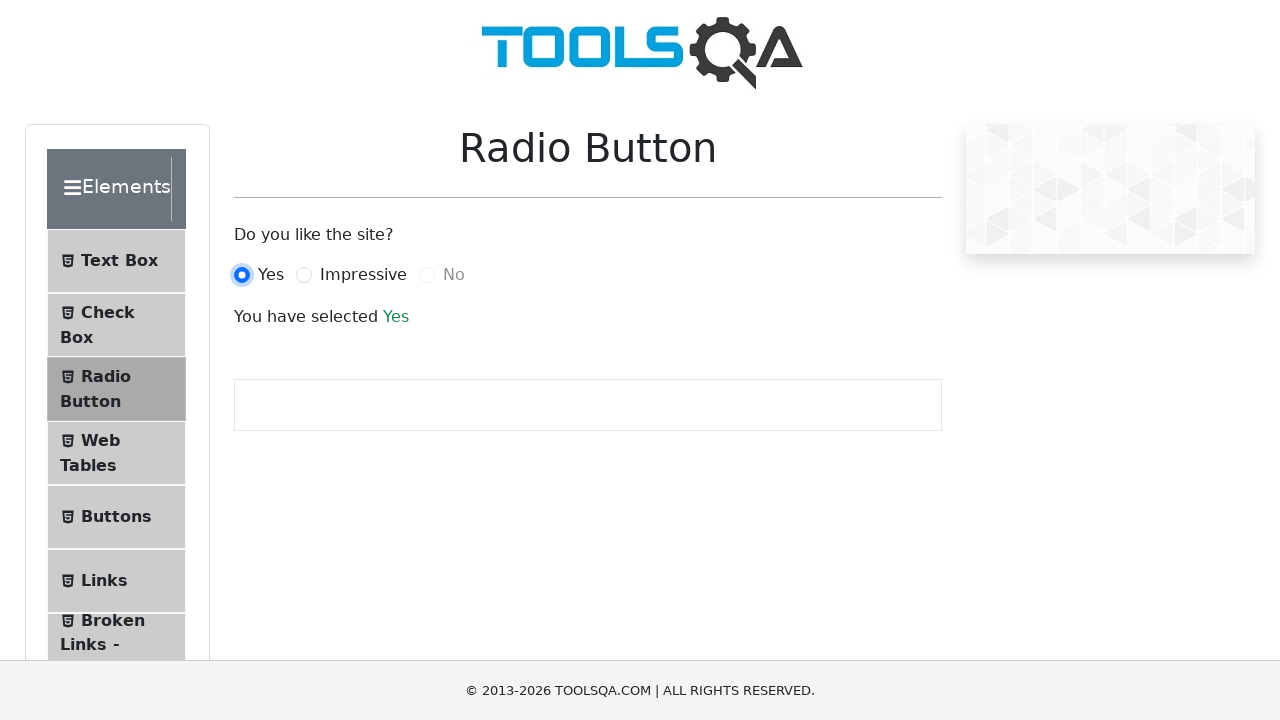

Located 'Impressive' radio button element
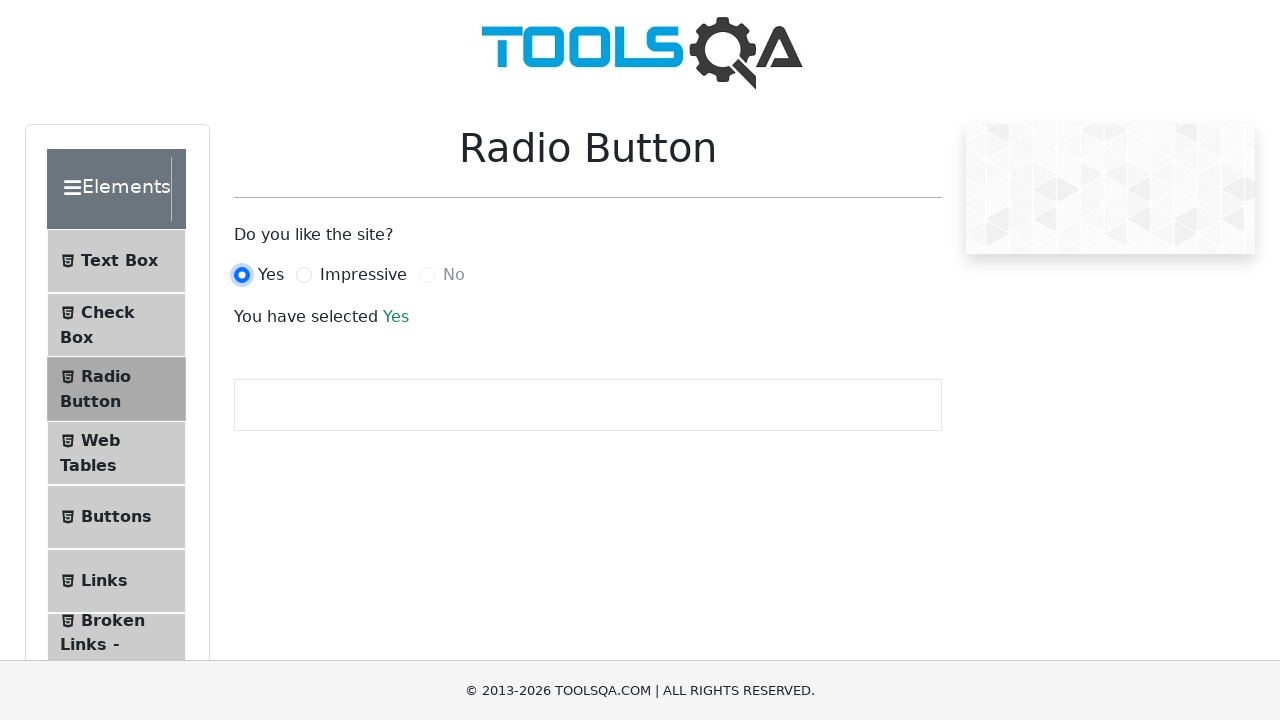

Clicked 'Impressive' radio button label at (363, 275) on label[for='impressiveRadio']
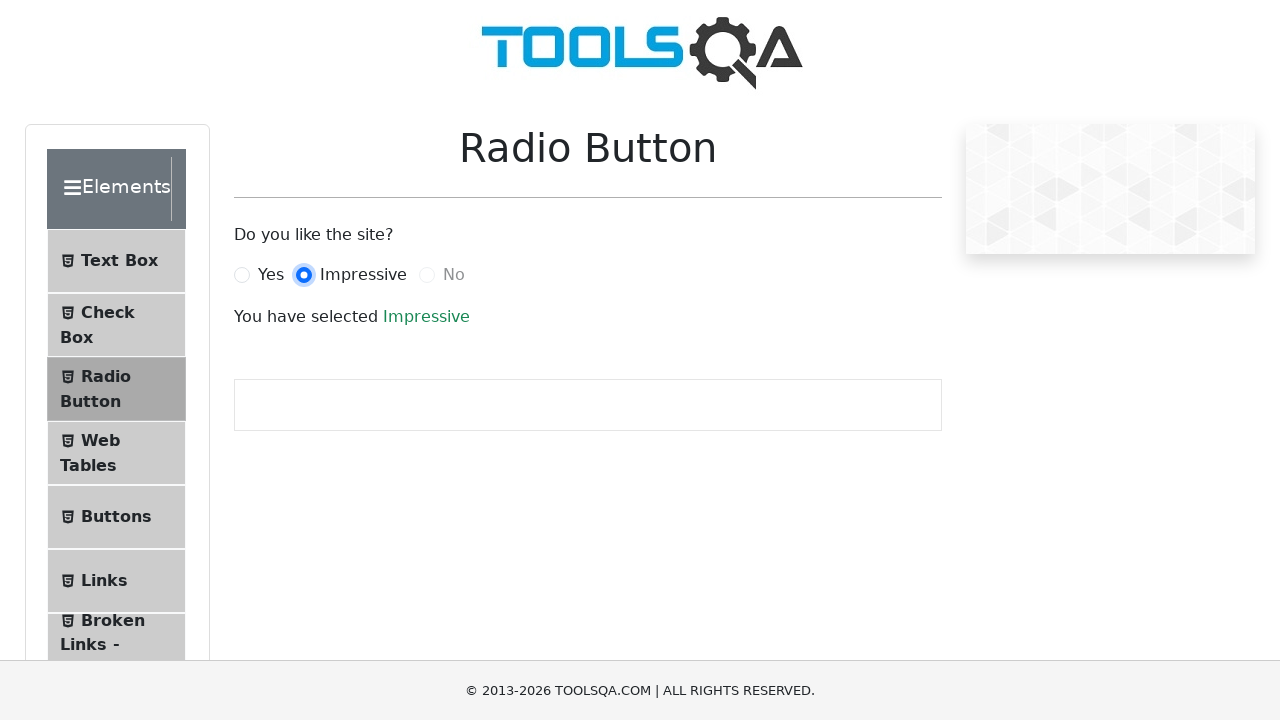

Located 'No' radio button element
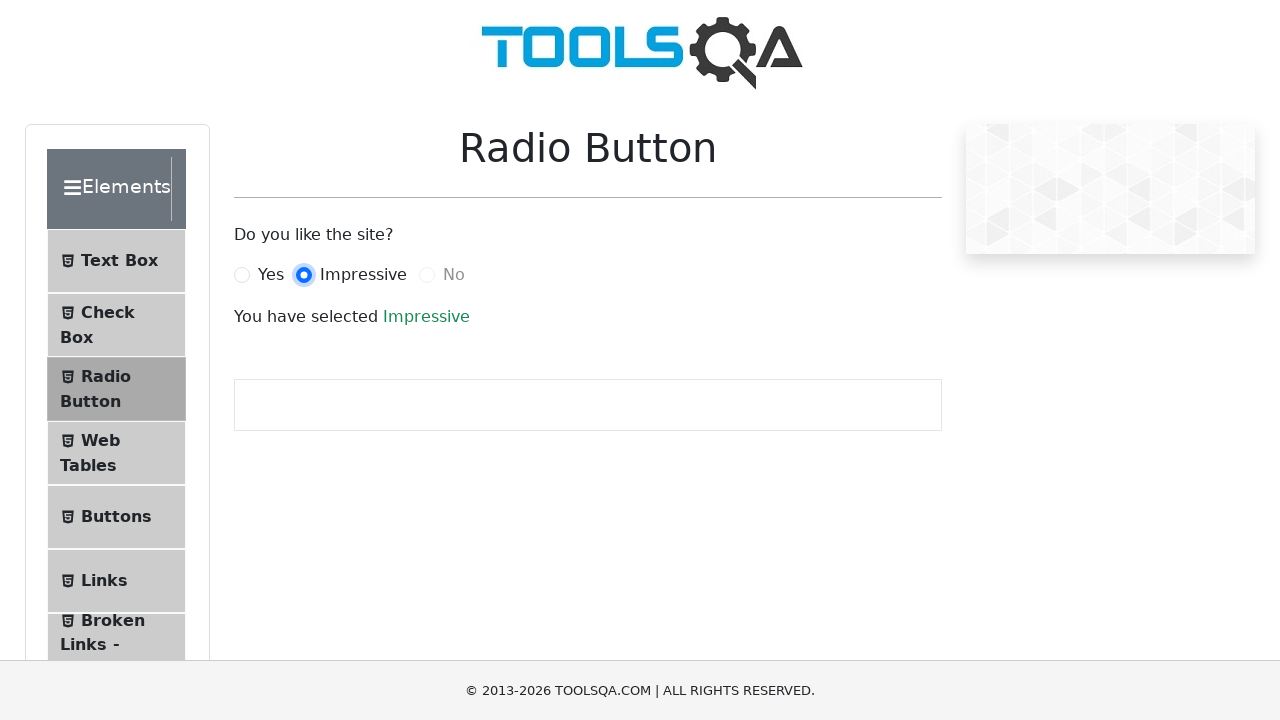

Attempted to click 'No' radio button label with force=True at (454, 275) on label[for='noRadio']
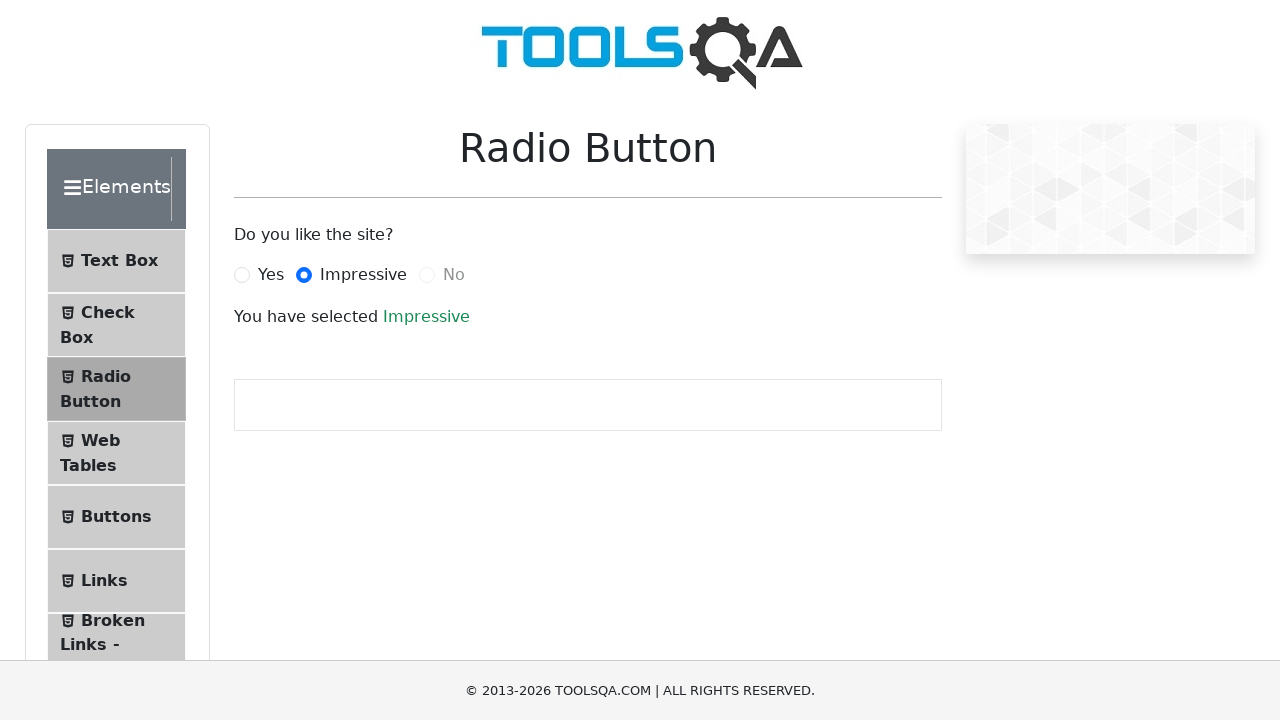

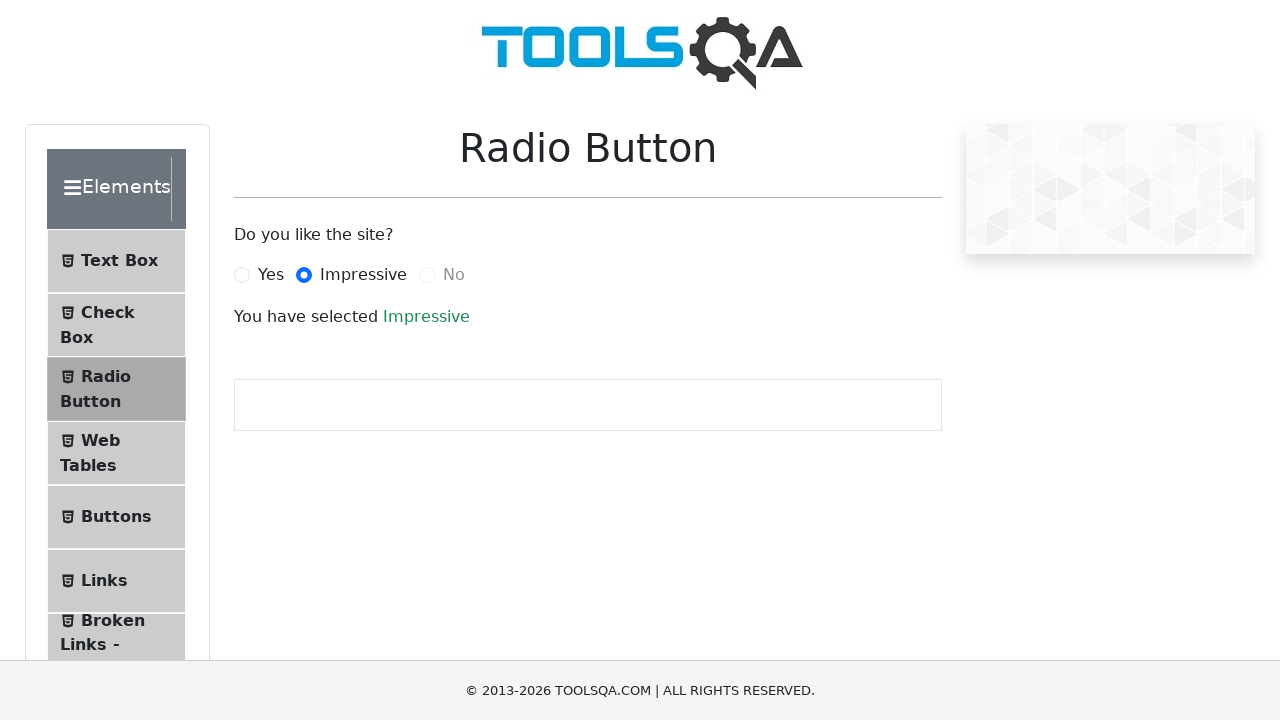